Tests closing a modal advertisement popup by waiting for the modal to appear and clicking the close button in the modal footer

Starting URL: http://the-internet.herokuapp.com/entry_ad

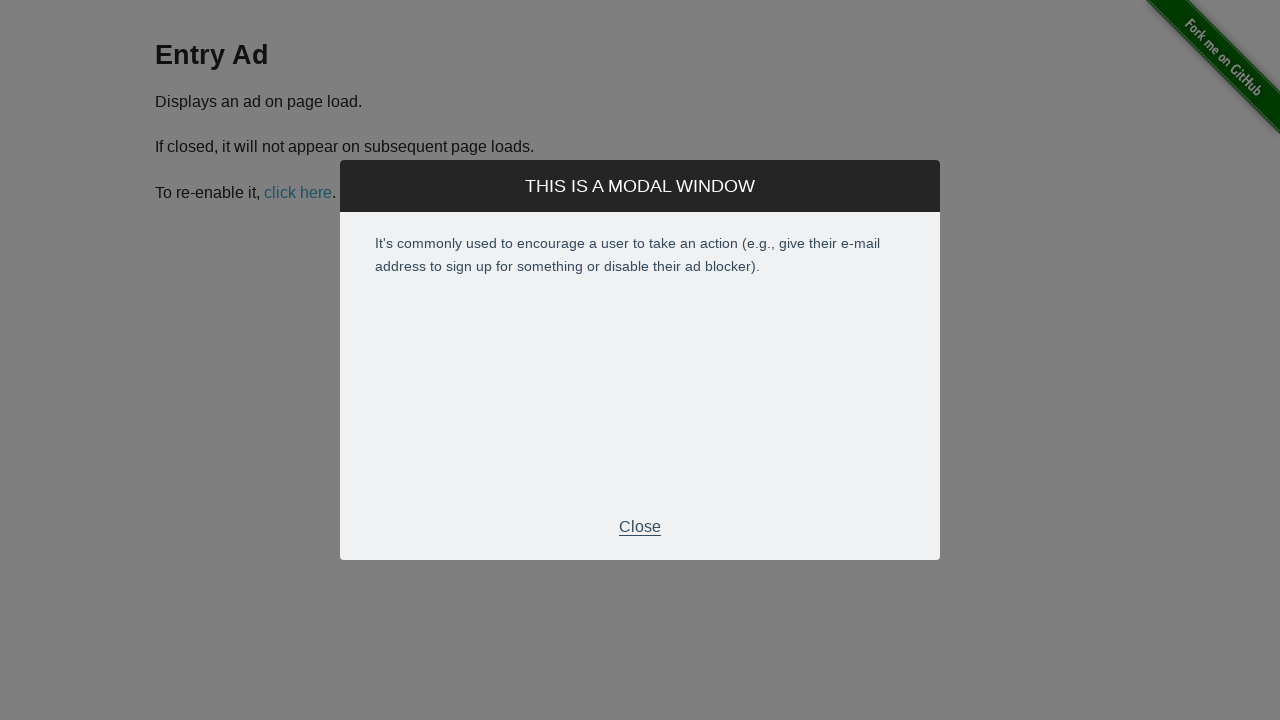

Entry ad modal appeared and is visible
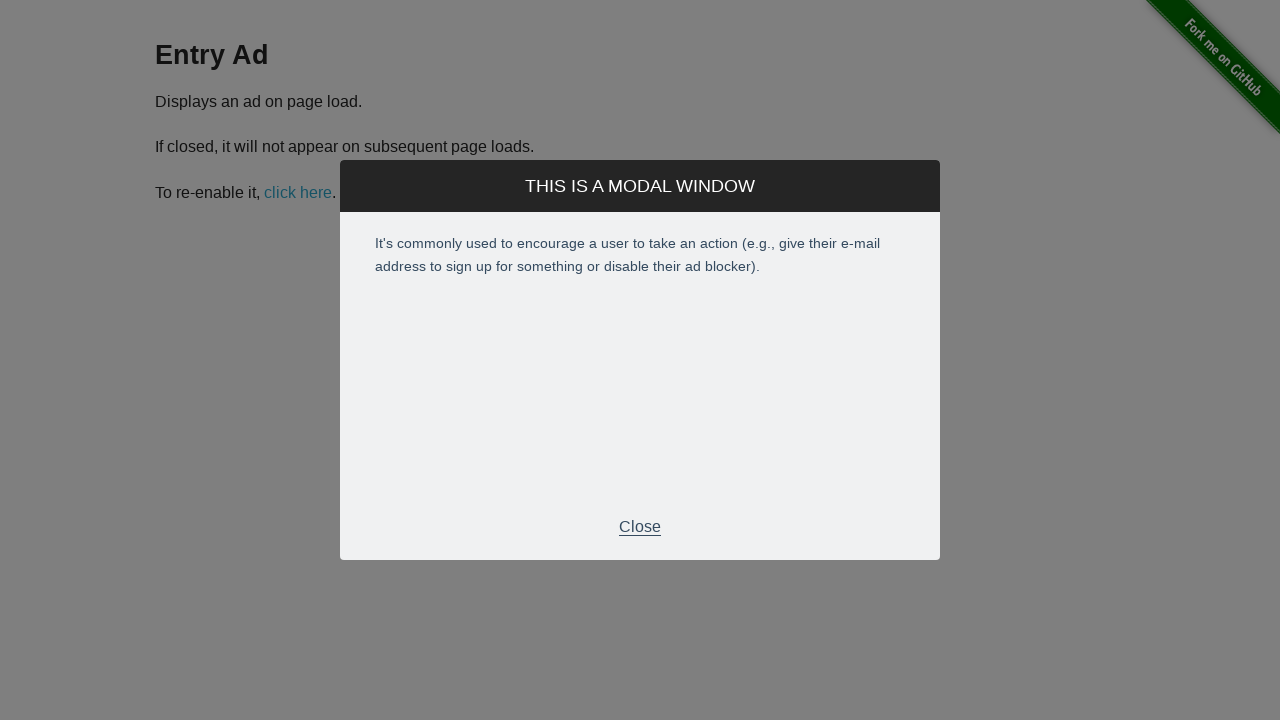

Clicked close button in modal footer at (640, 527) on .modal-footer
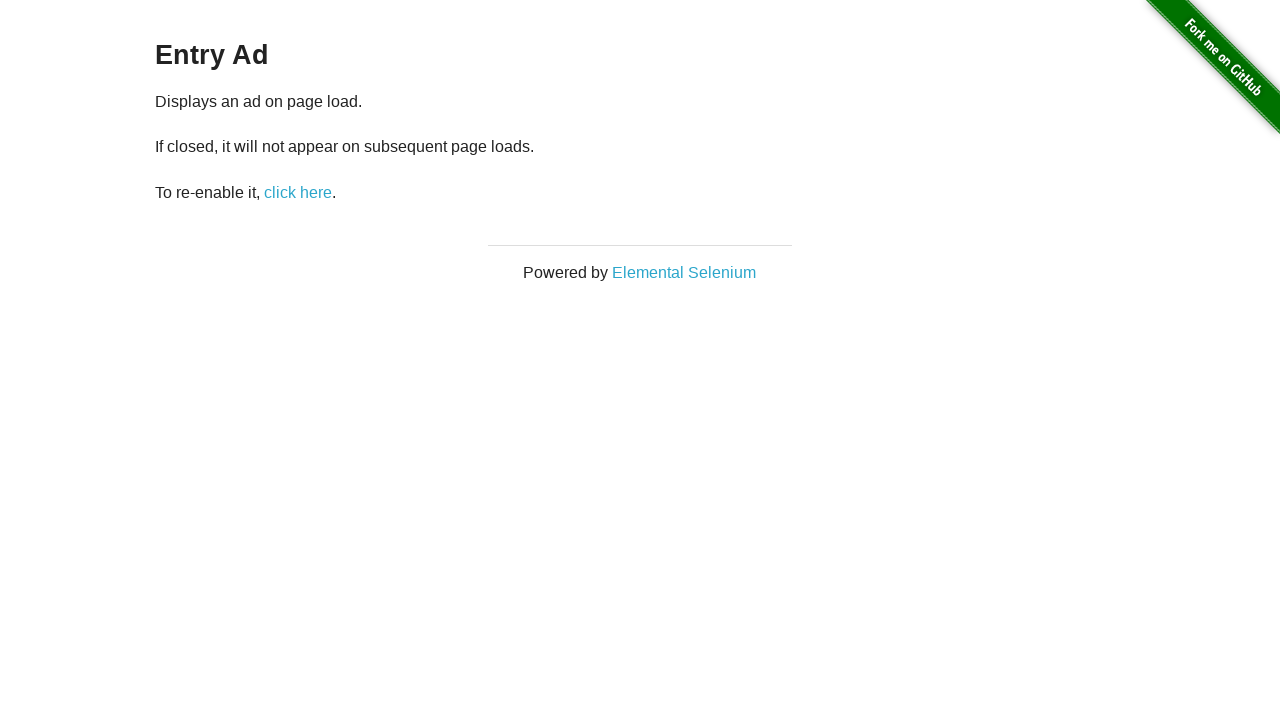

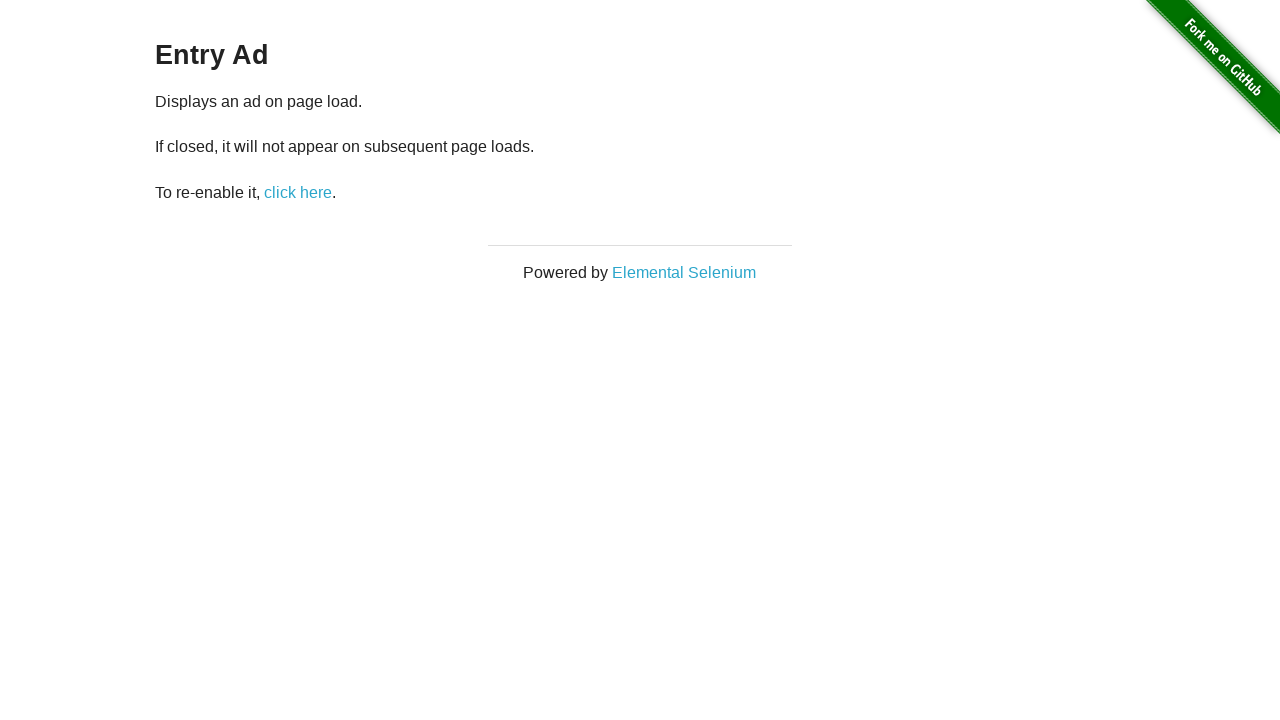